Tests valid form submission by filling all required fields including personal information, date of birth, subjects, hobbies, address, and location dropdowns

Starting URL: https://demoqa.com/automation-practice-form

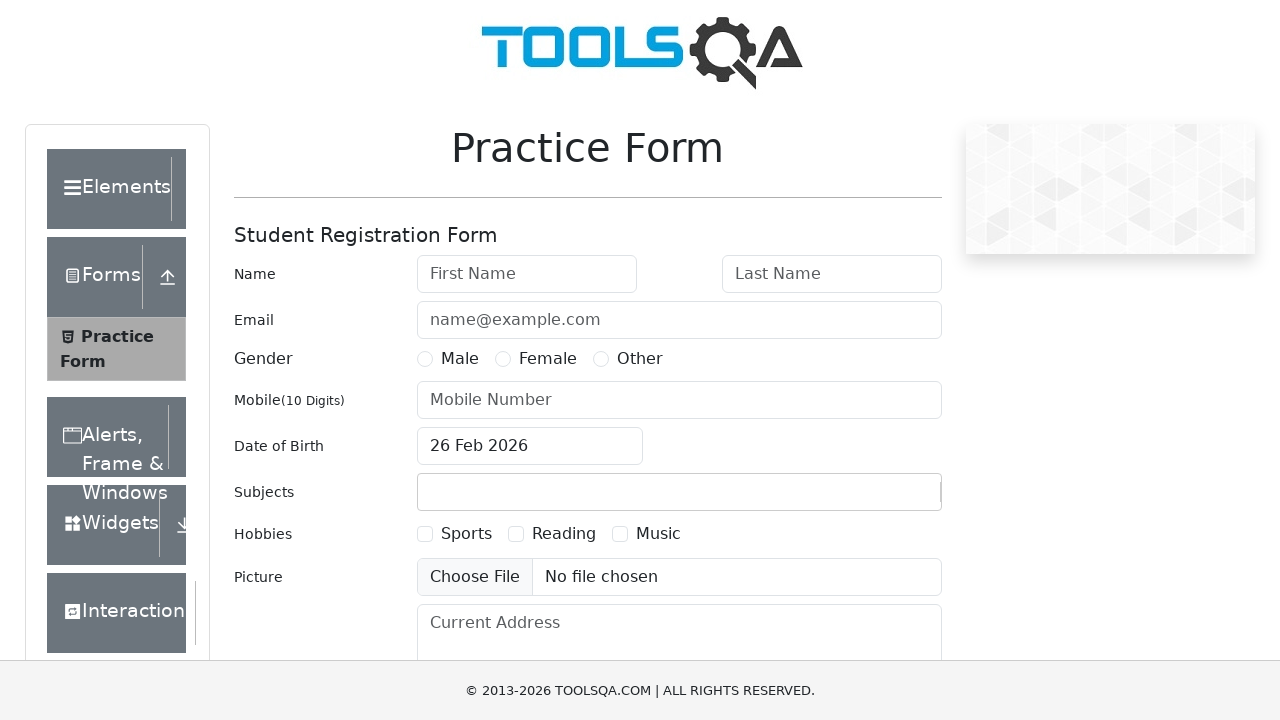

Filled first name field with 'John' on #firstName
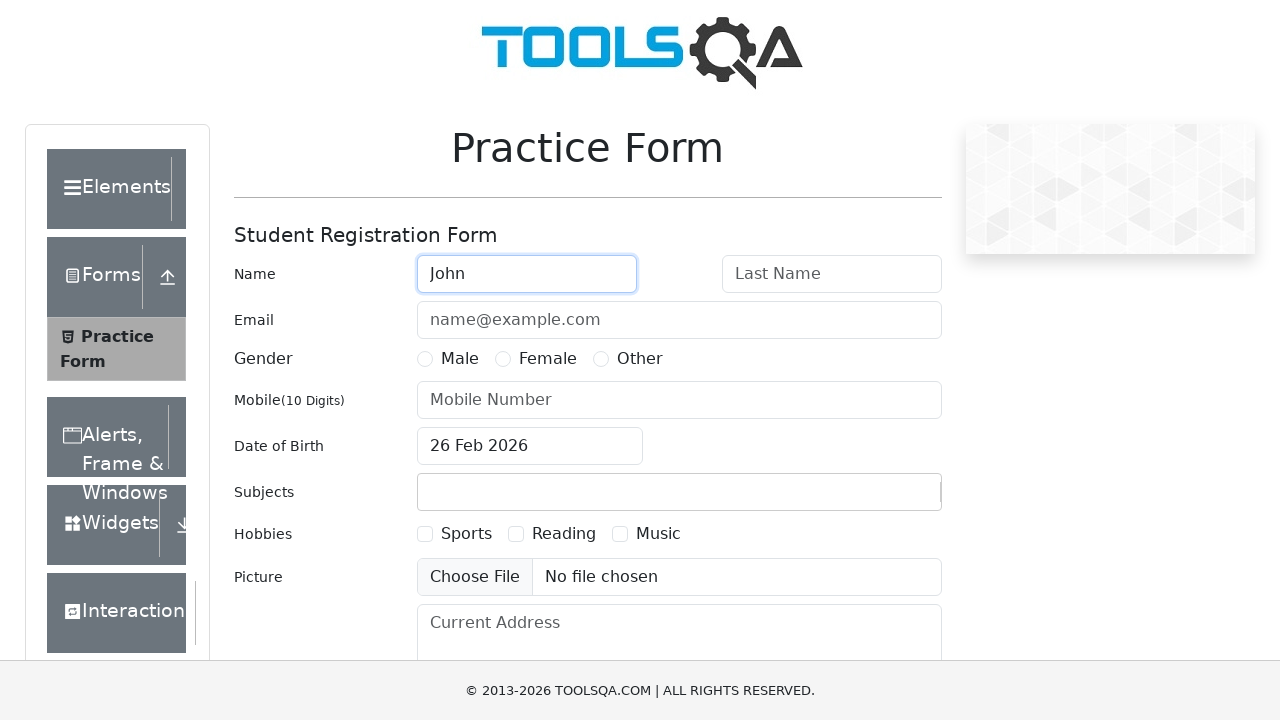

Filled last name field with 'Doe' on #lastName
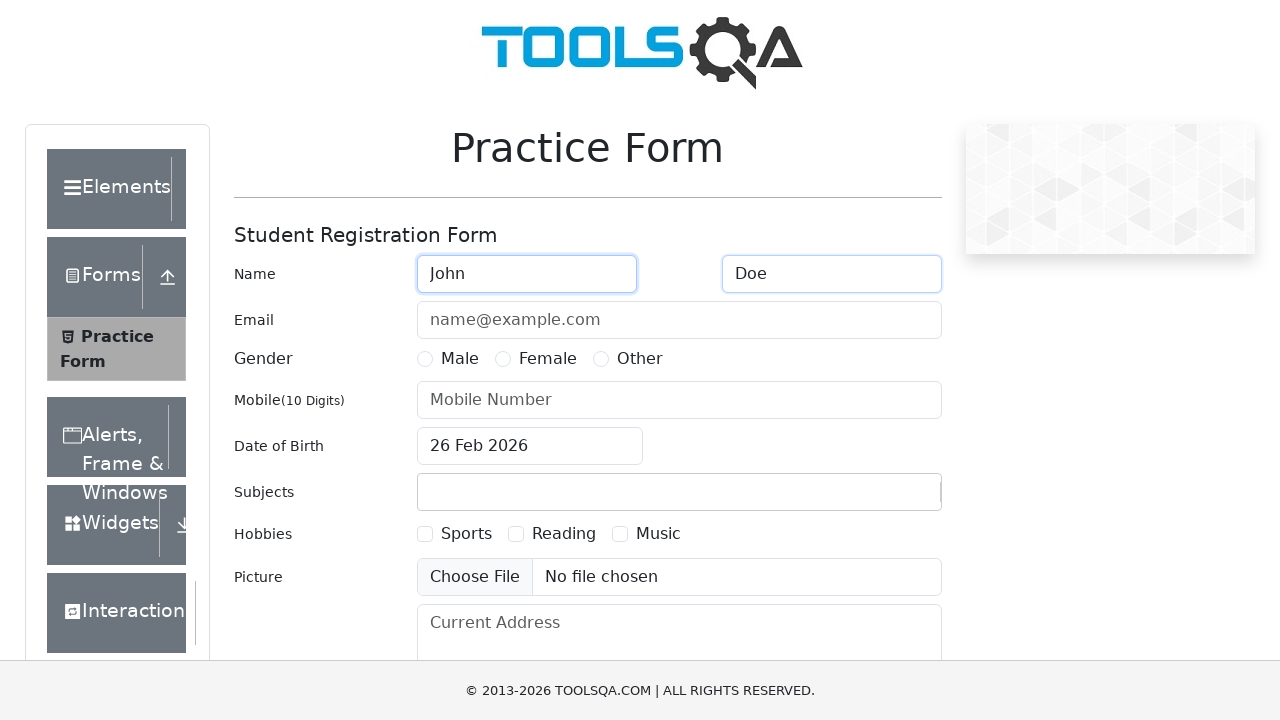

Filled email field with 'johndoe@example.com' on #userEmail
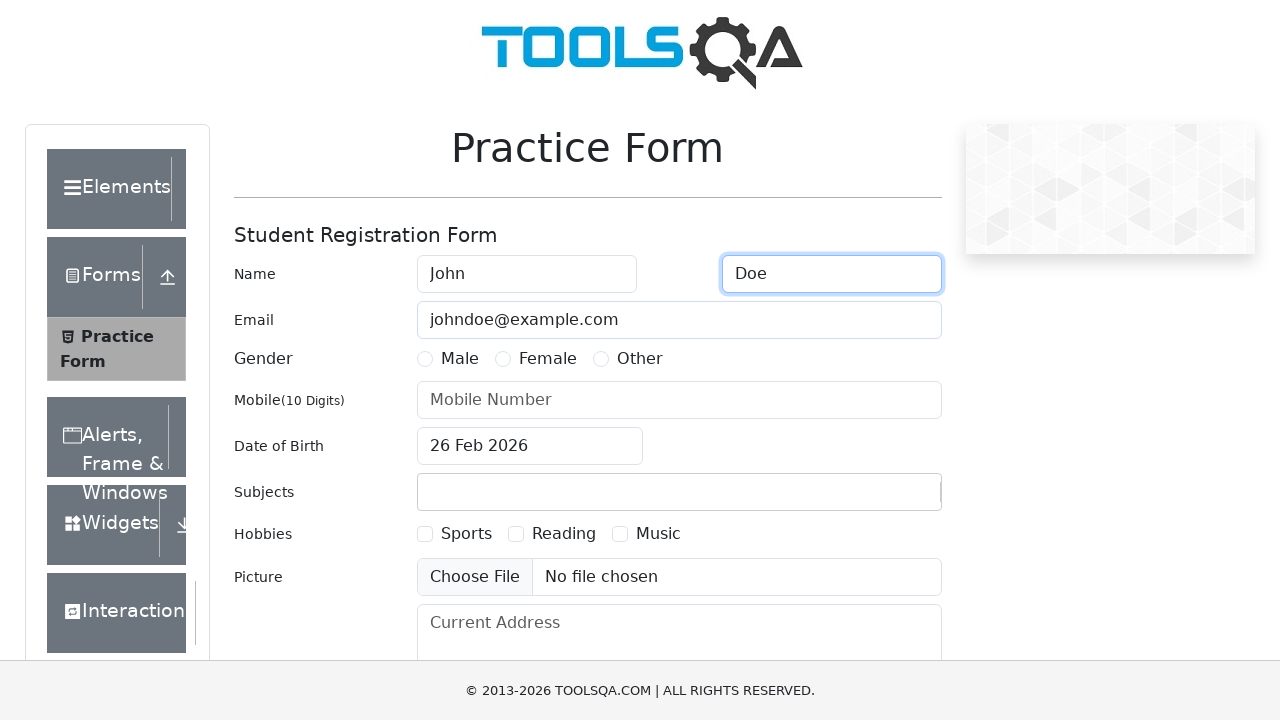

Selected gender radio button at (460, 359) on label[for='gender-radio-1']
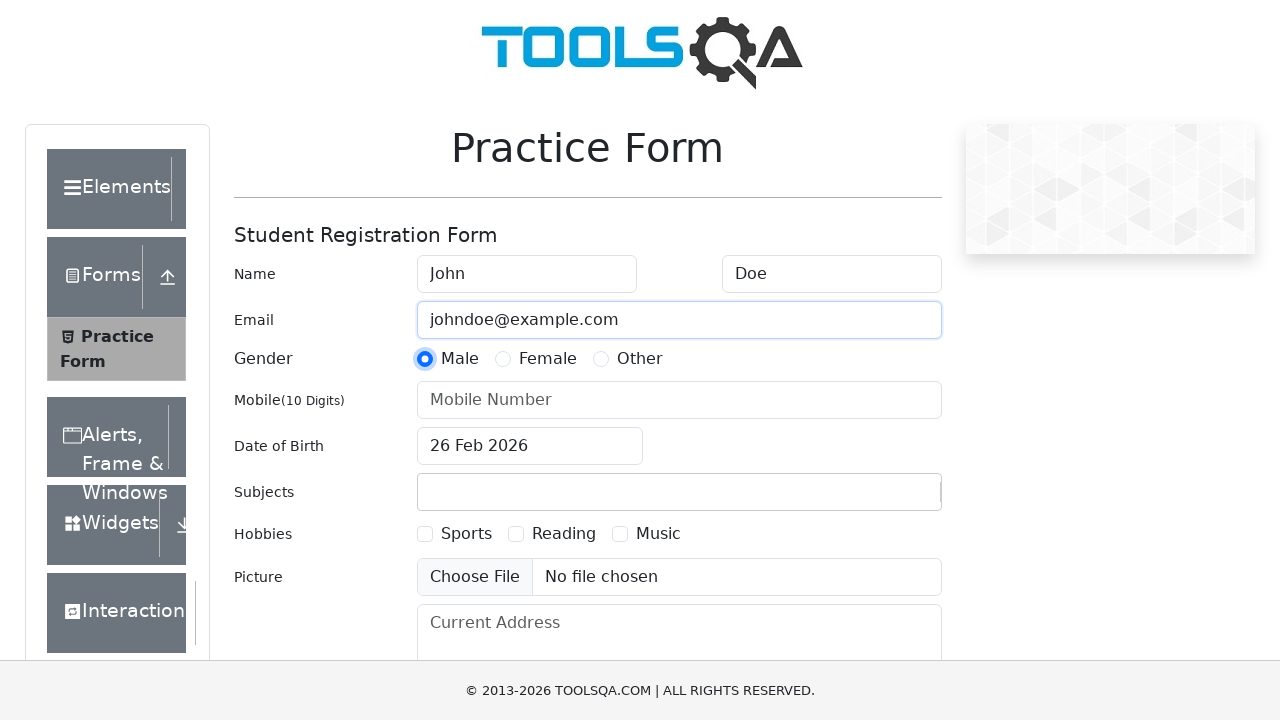

Filled phone number with '1234567890' on #userNumber
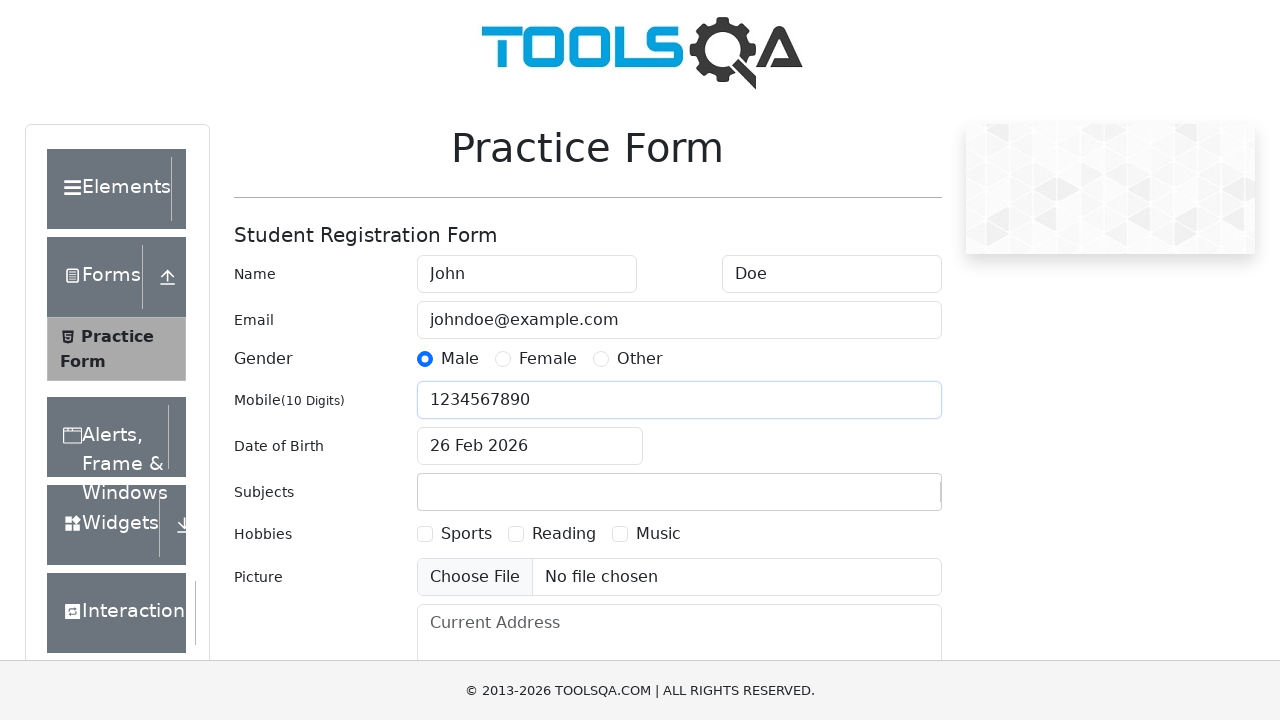

Clicked date of birth input field at (530, 446) on #dateOfBirthInput
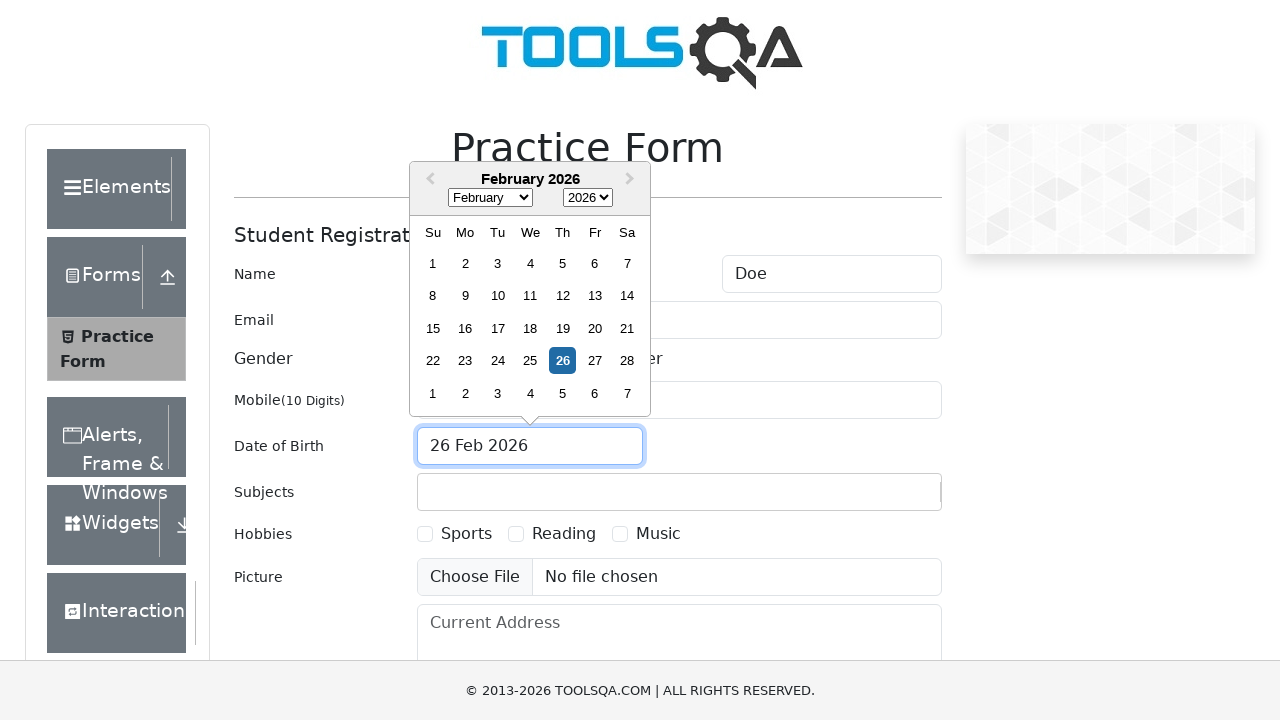

Selected March in date picker month selector on .react-datepicker__month-select
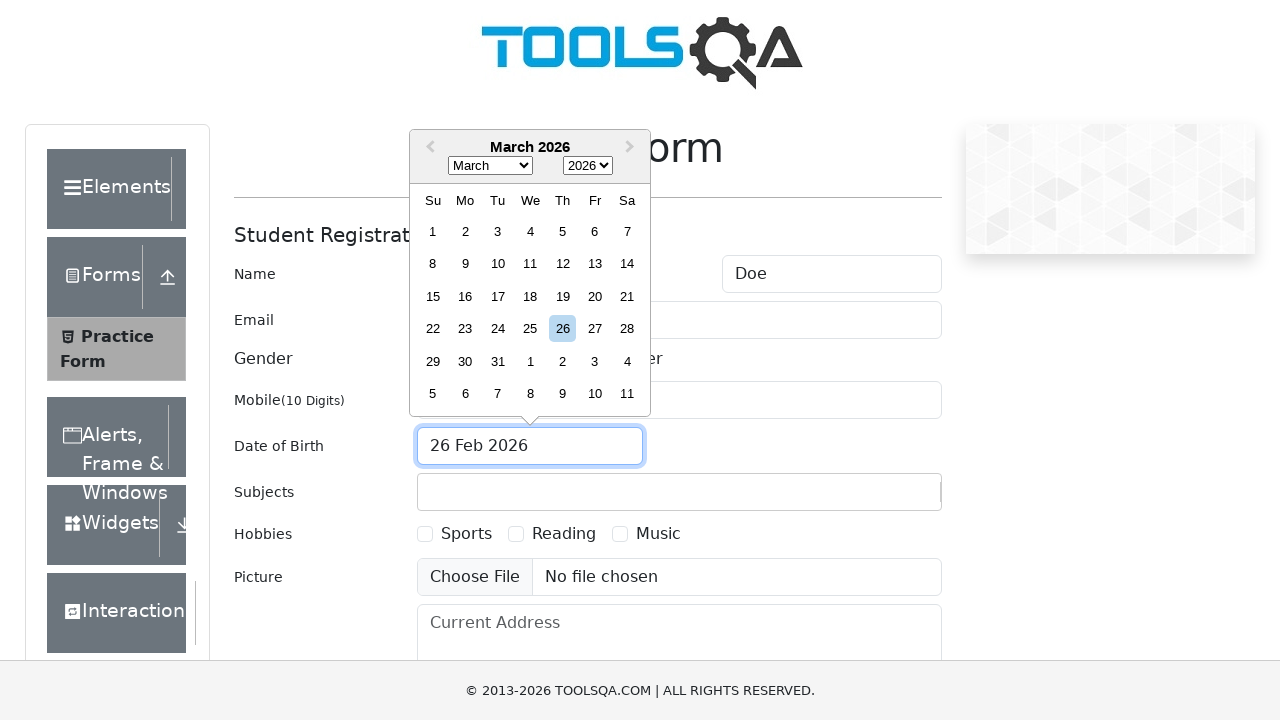

Selected 1990 in date picker year selector on .react-datepicker__year-select
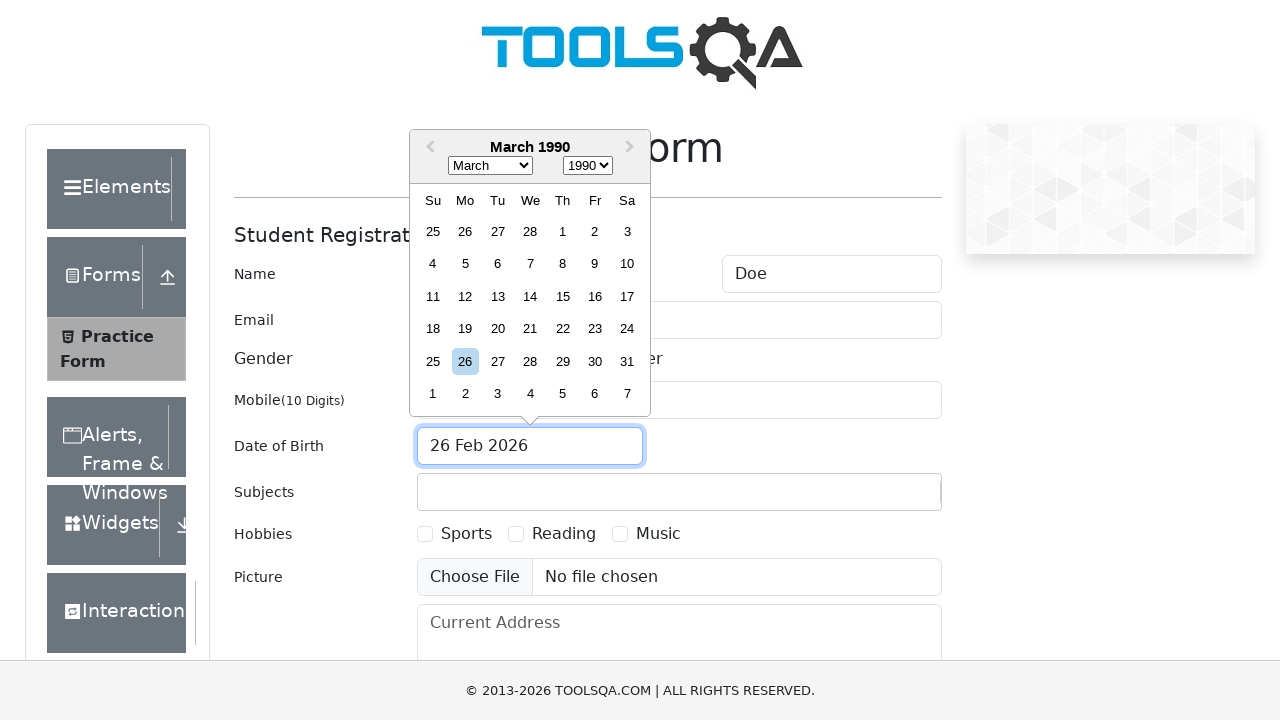

Selected day 1 in date picker at (562, 231) on .react-datepicker__day--001
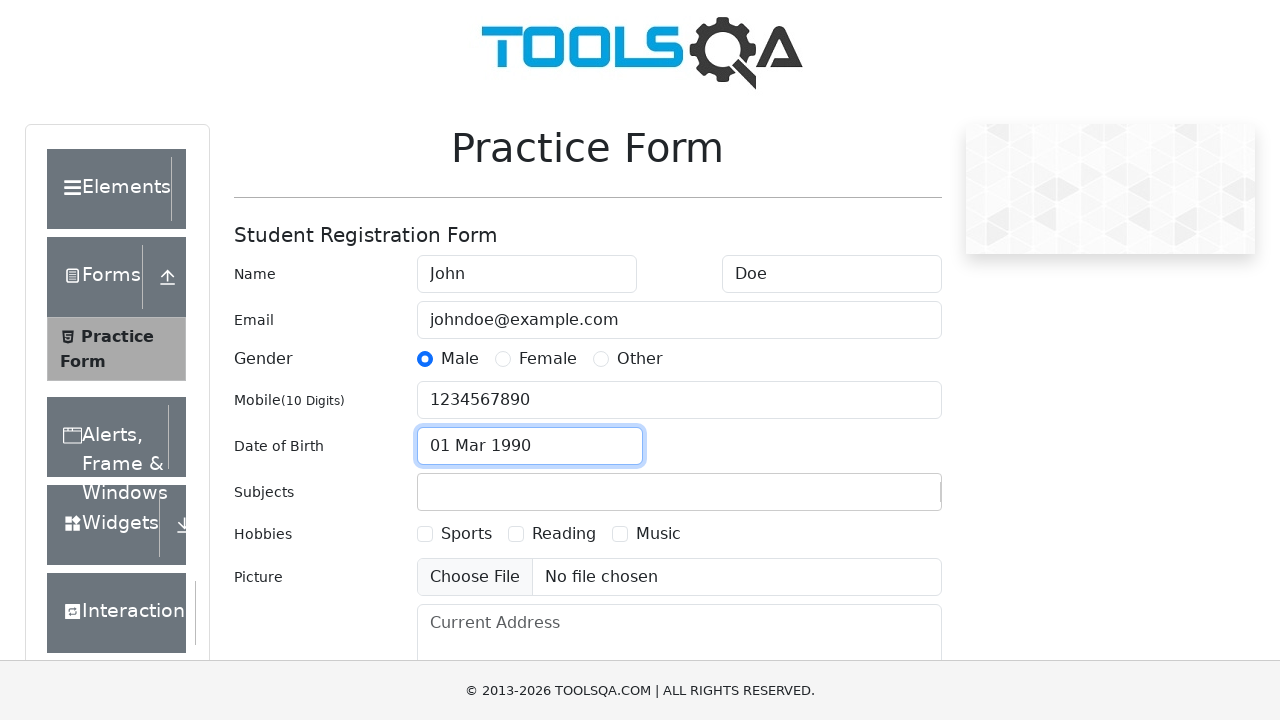

Filled subjects input with 'Maths' on #subjectsInput
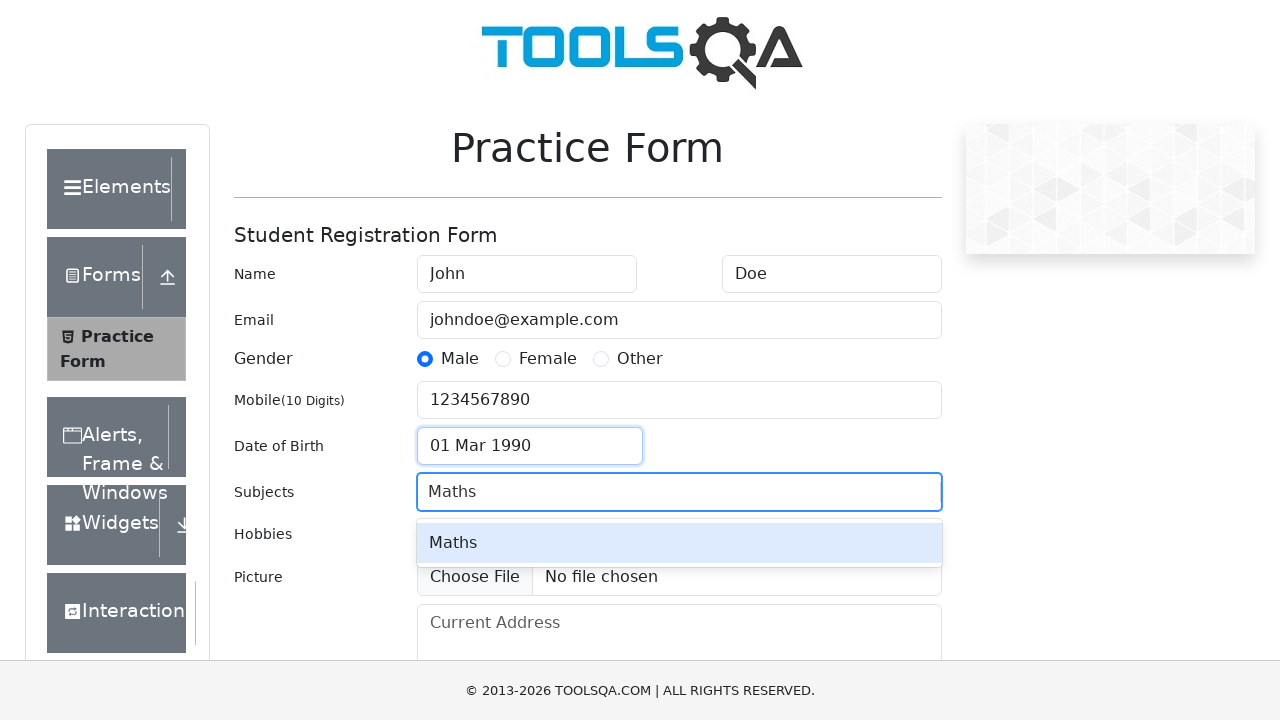

Pressed Enter to add 'Maths' subject on #subjectsInput
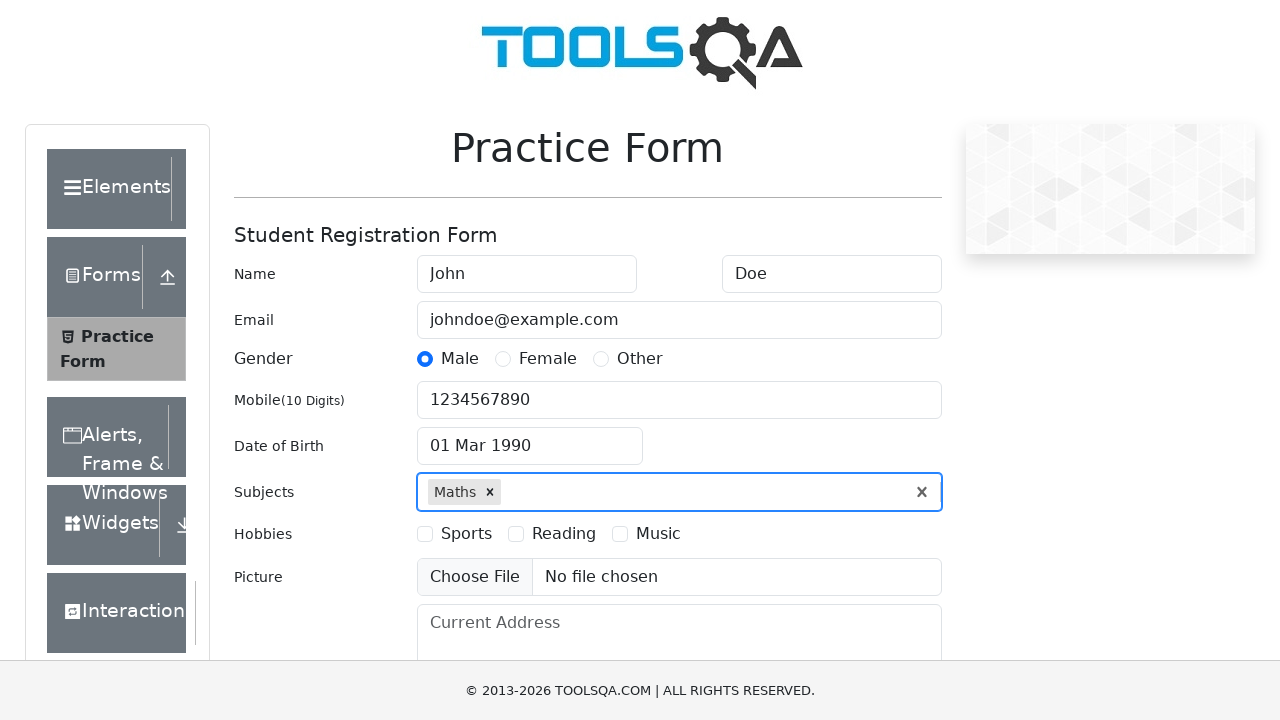

Checked Sports hobby checkbox at (466, 534) on label[for='hobbies-checkbox-1']
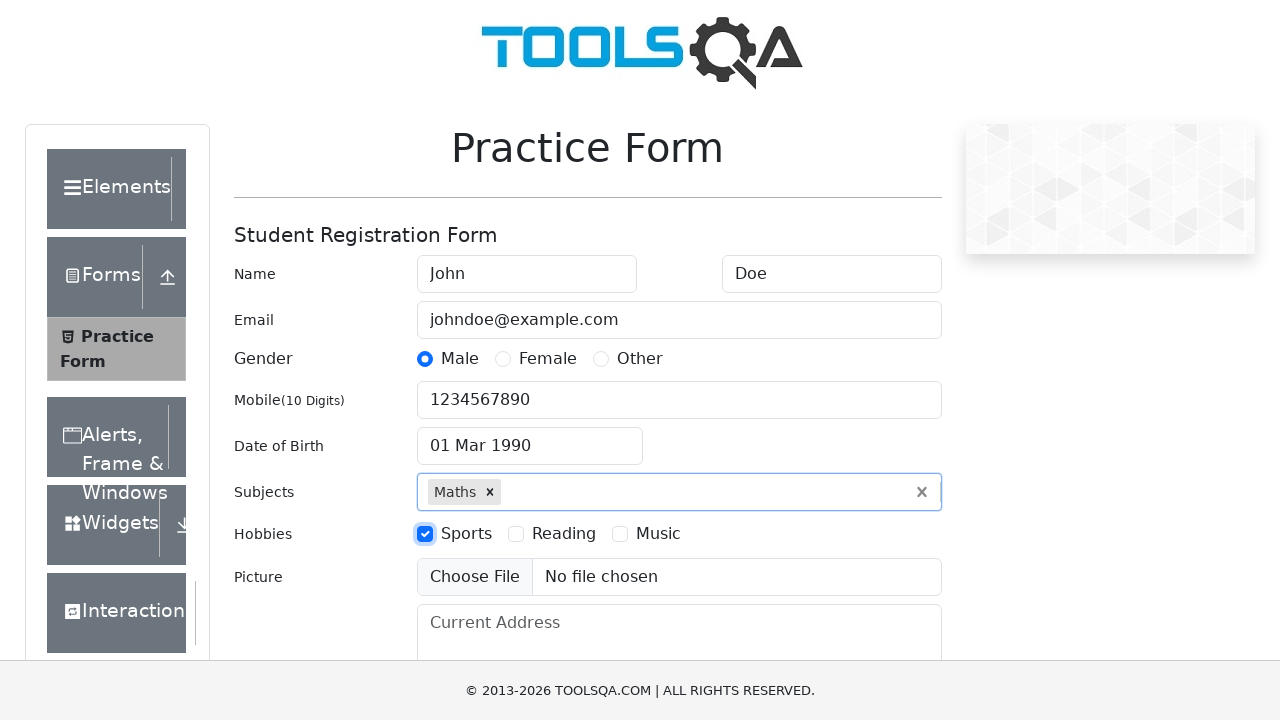

Checked Reading hobby checkbox at (564, 534) on label[for='hobbies-checkbox-2']
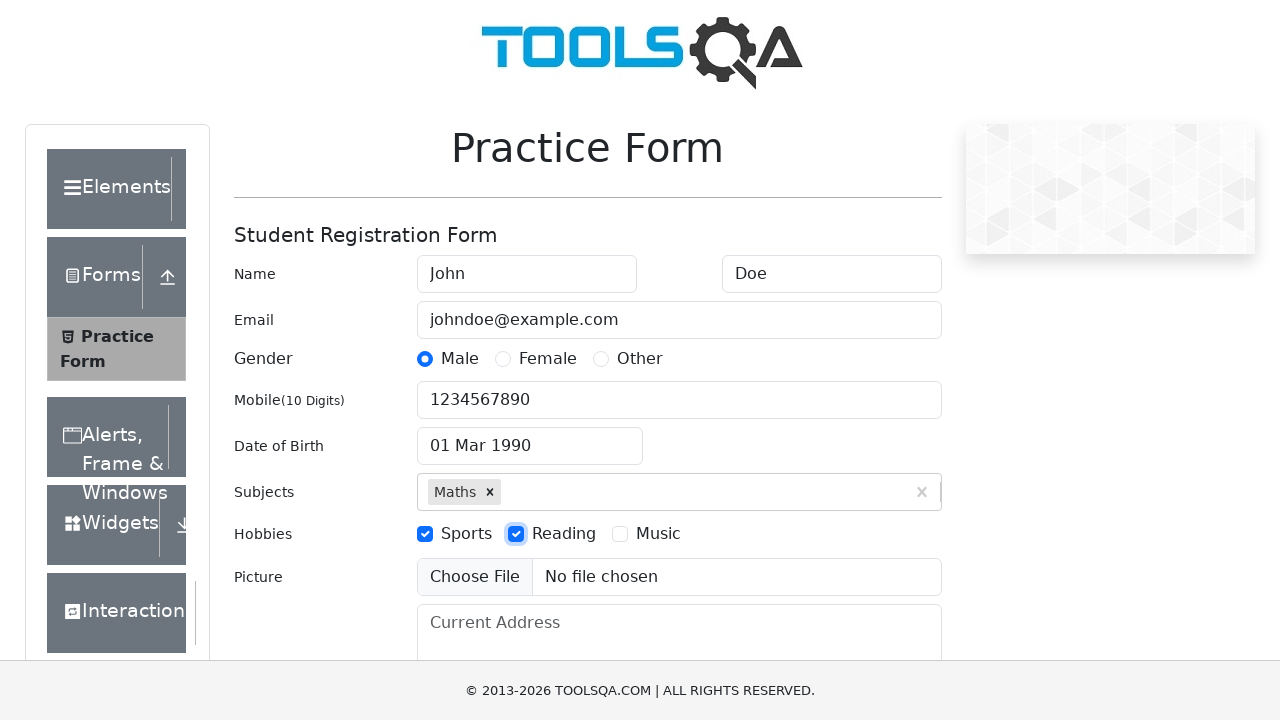

Checked Music hobby checkbox at (658, 534) on label[for='hobbies-checkbox-3']
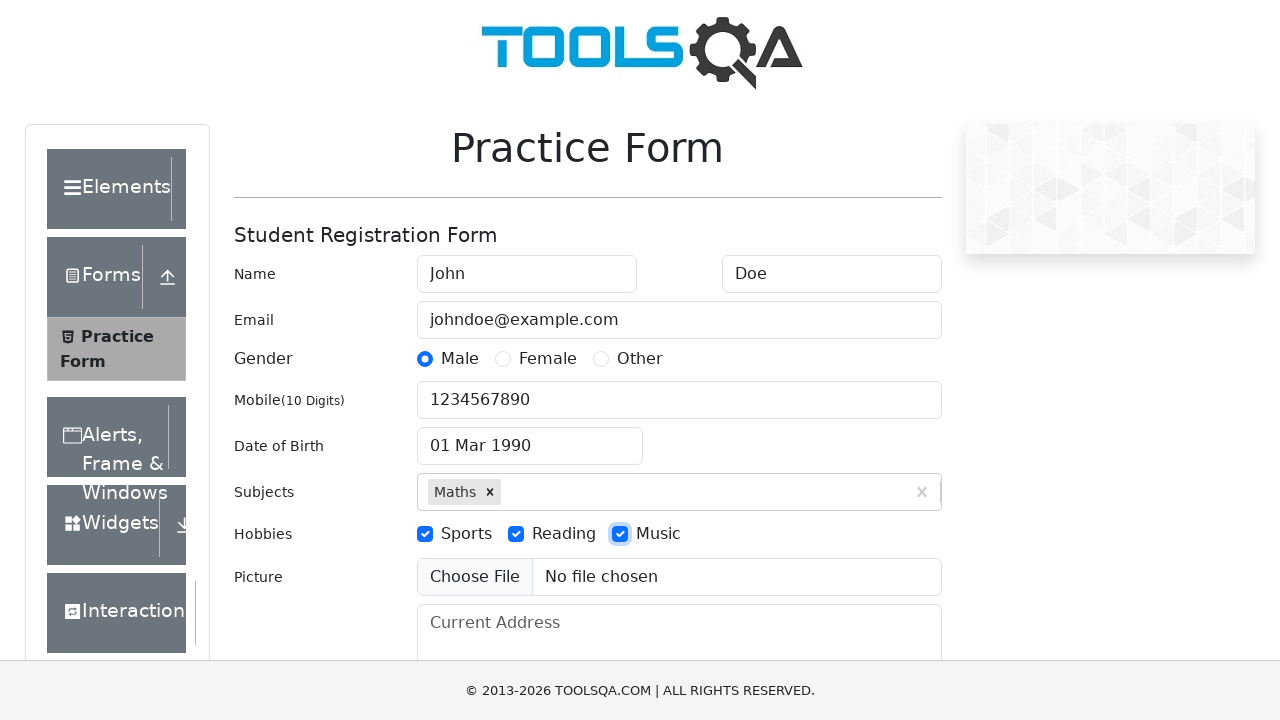

Filled address field with '123 Main Street, Anytown, USA' on #currentAddress
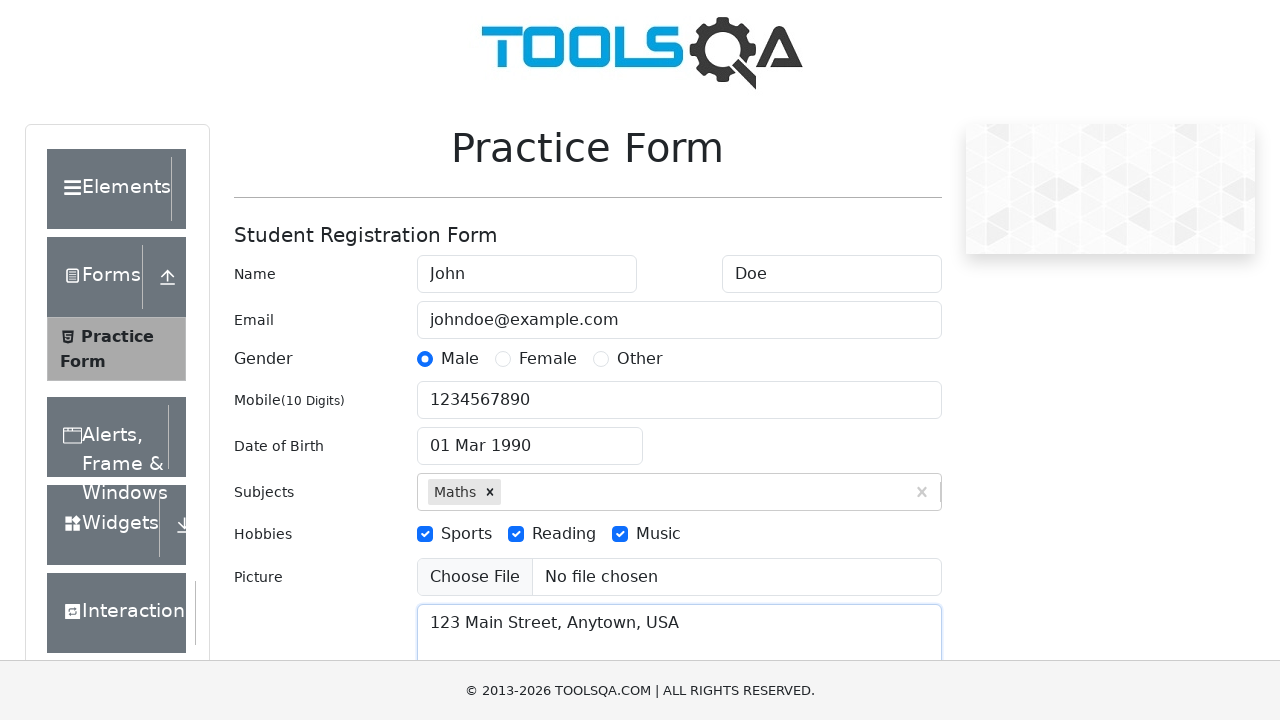

Scrolled to bottom of form to ensure dropdowns are visible
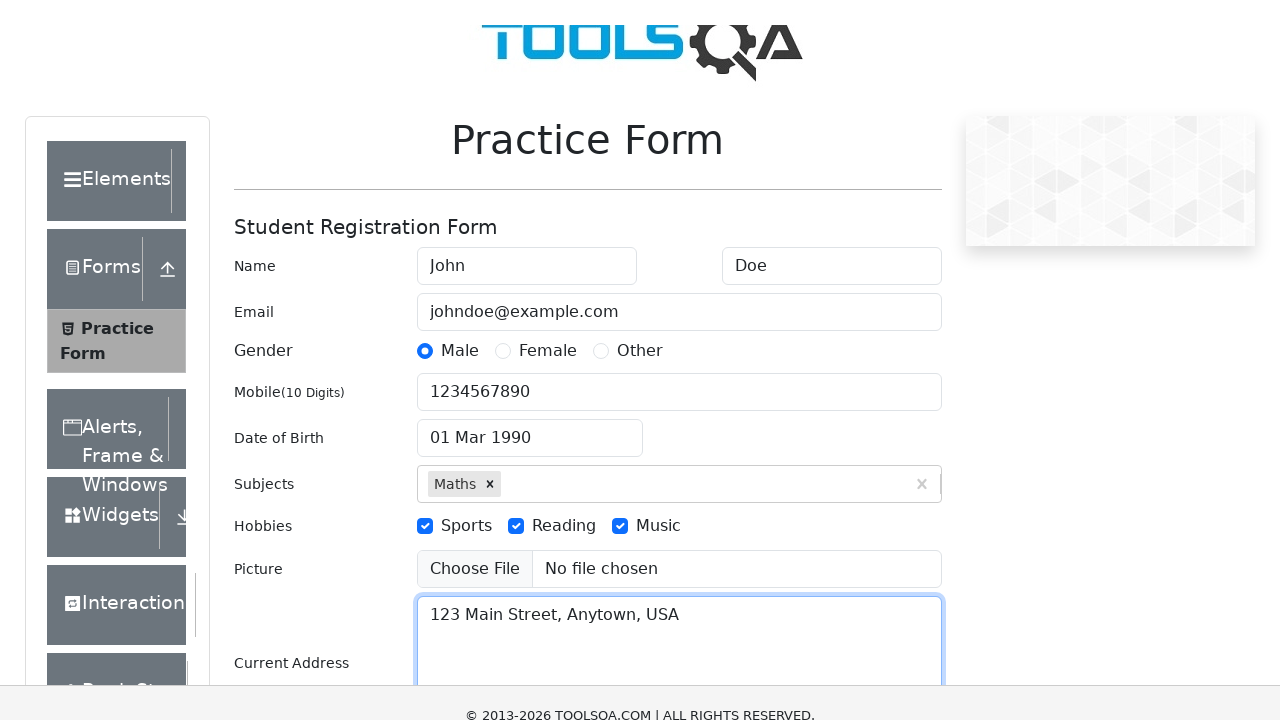

Clicked state dropdown to open it at (527, 437) on #state
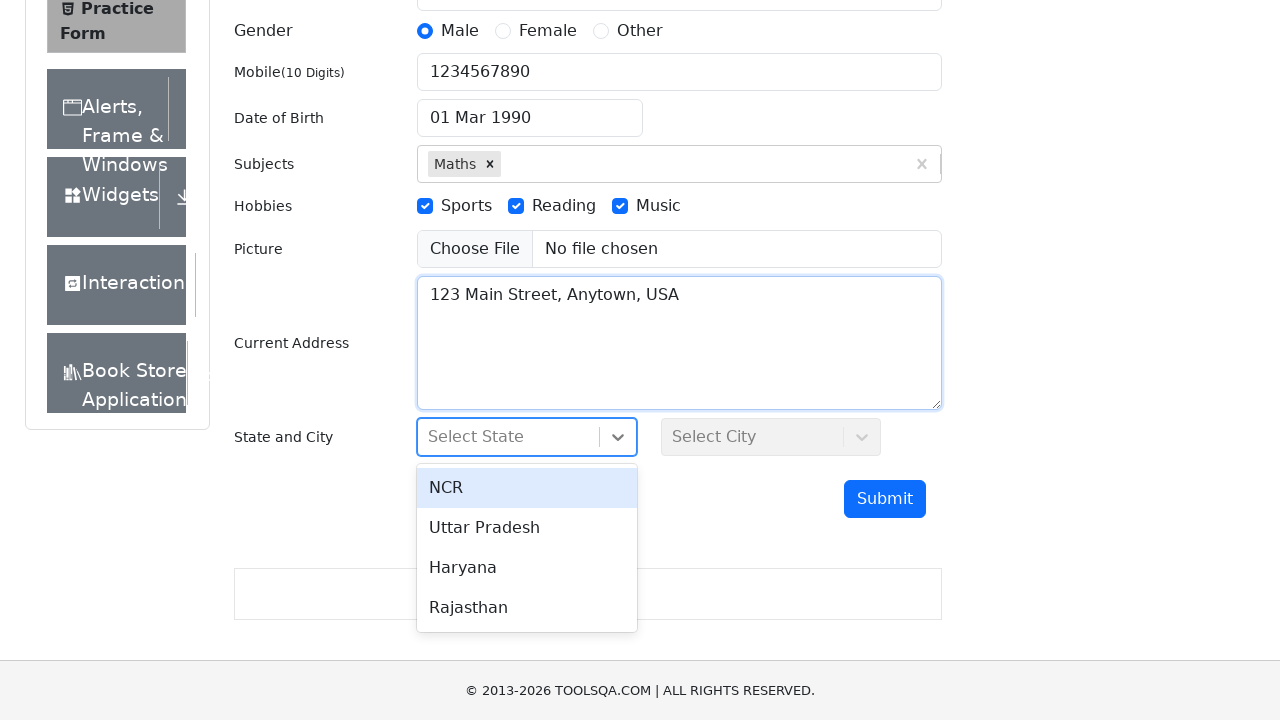

Selected first state option from dropdown at (527, 488) on div[id*='react-select'][id$='-option-0']
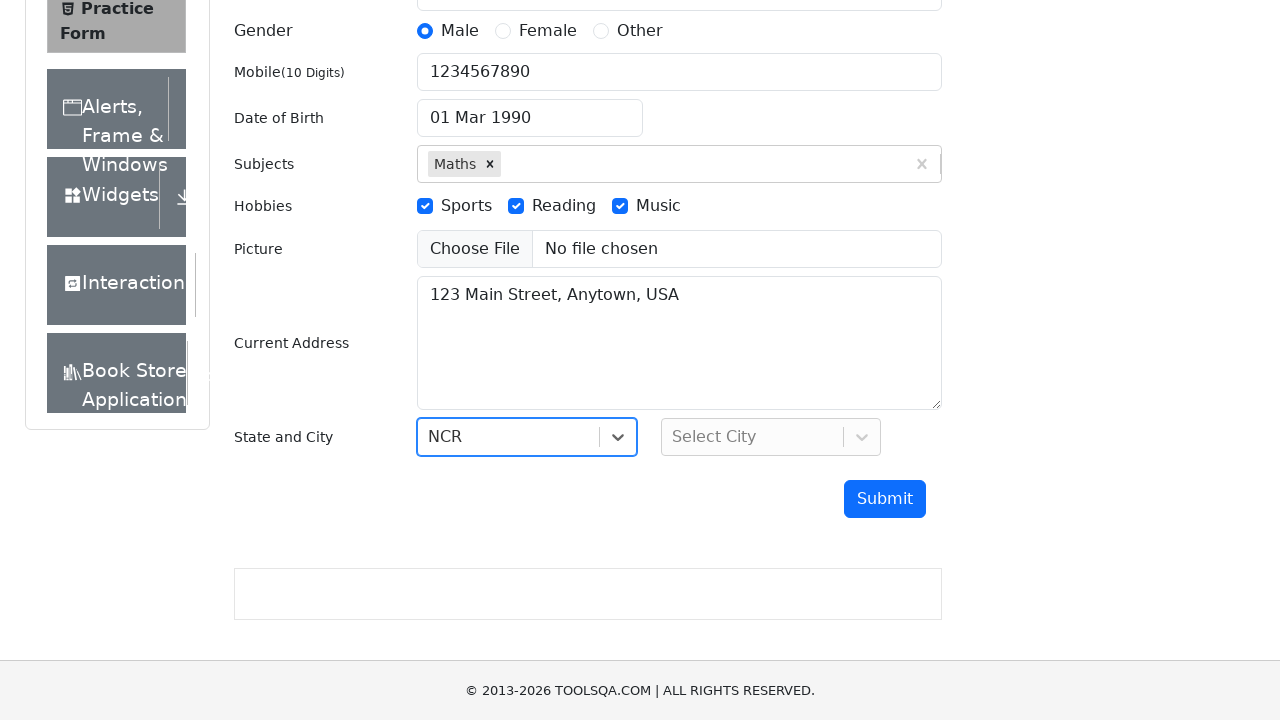

Clicked city dropdown to open it at (771, 437) on #city
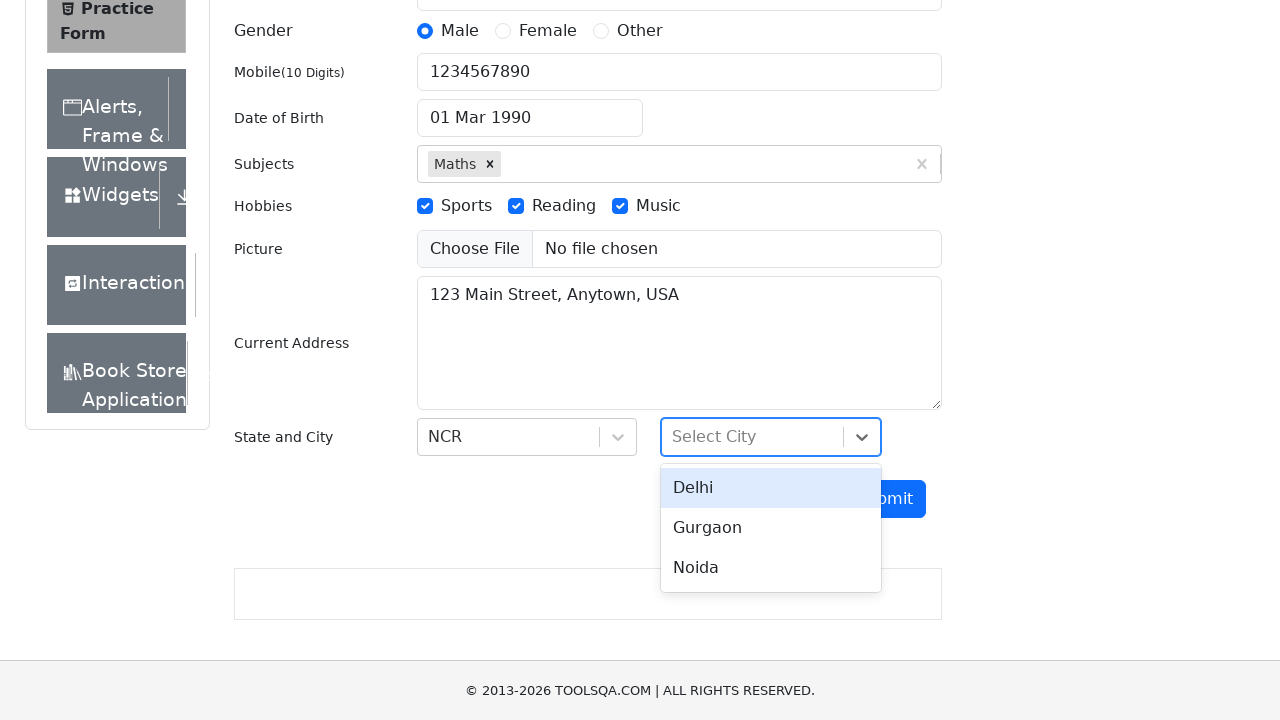

Selected first city option from dropdown at (771, 488) on div[id*='react-select'][id$='-option-0']
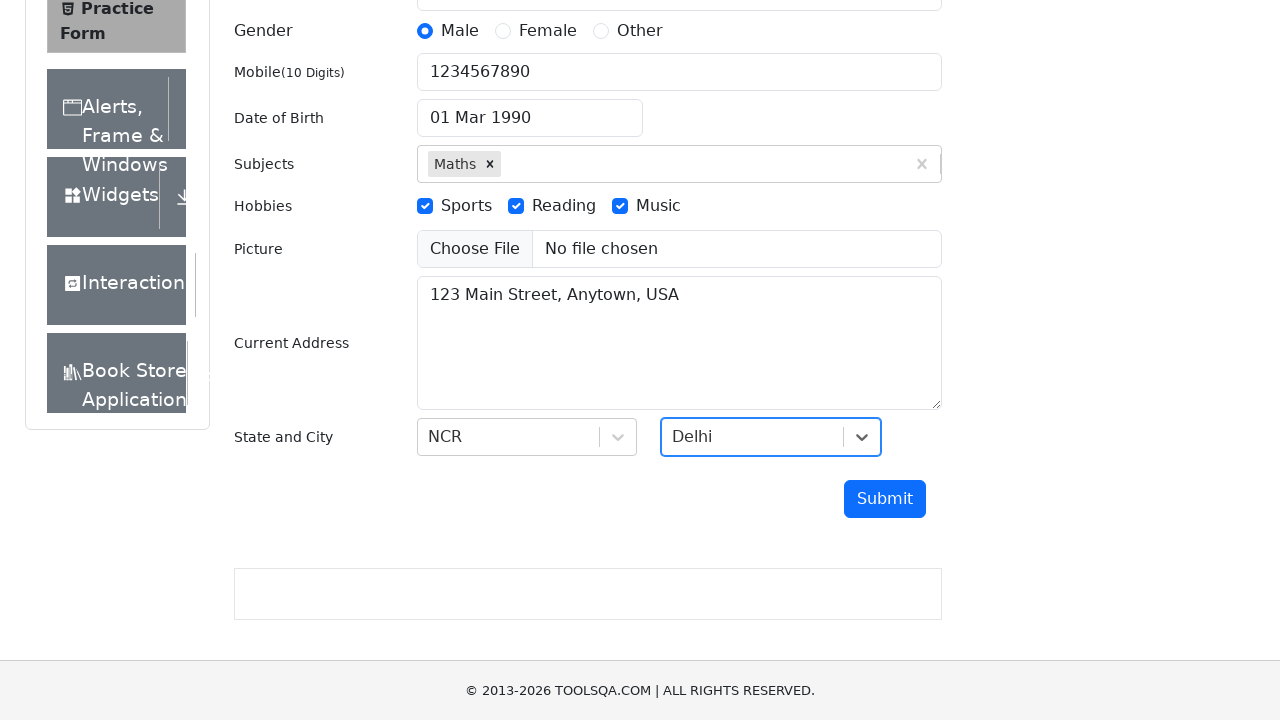

Clicked submit button to submit the form at (885, 499) on #submit
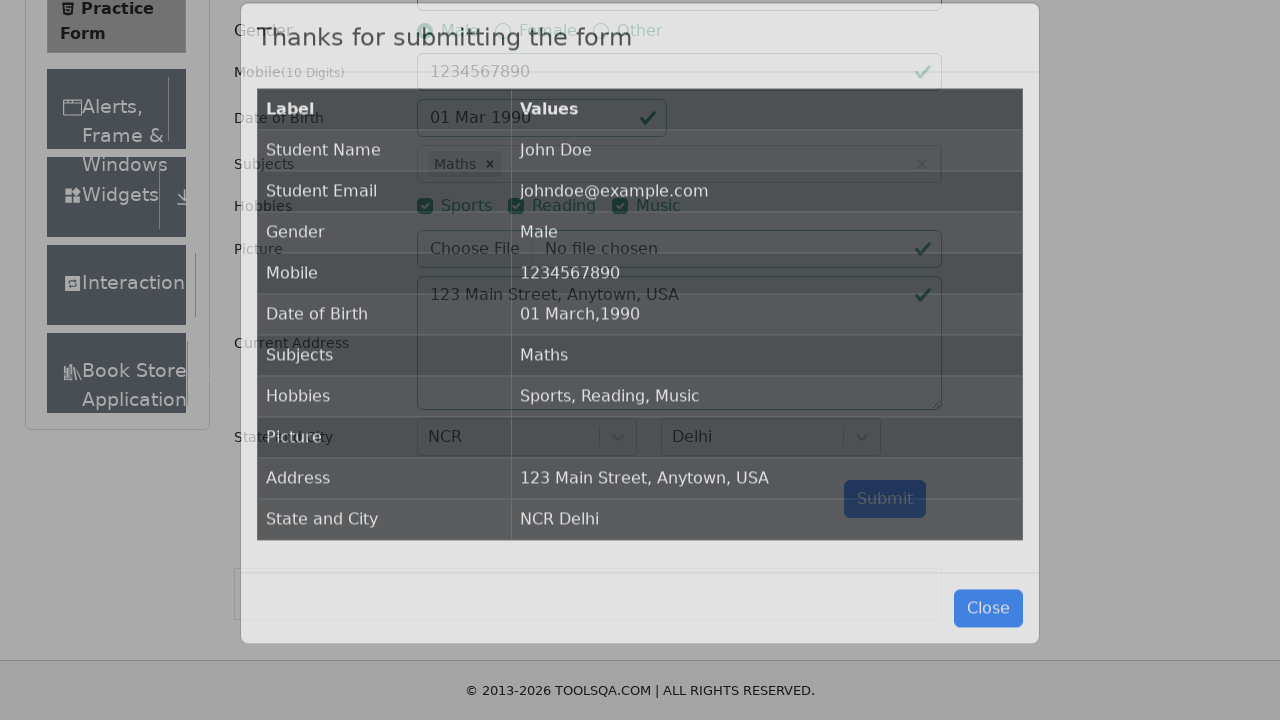

Form submission successful - success modal appeared
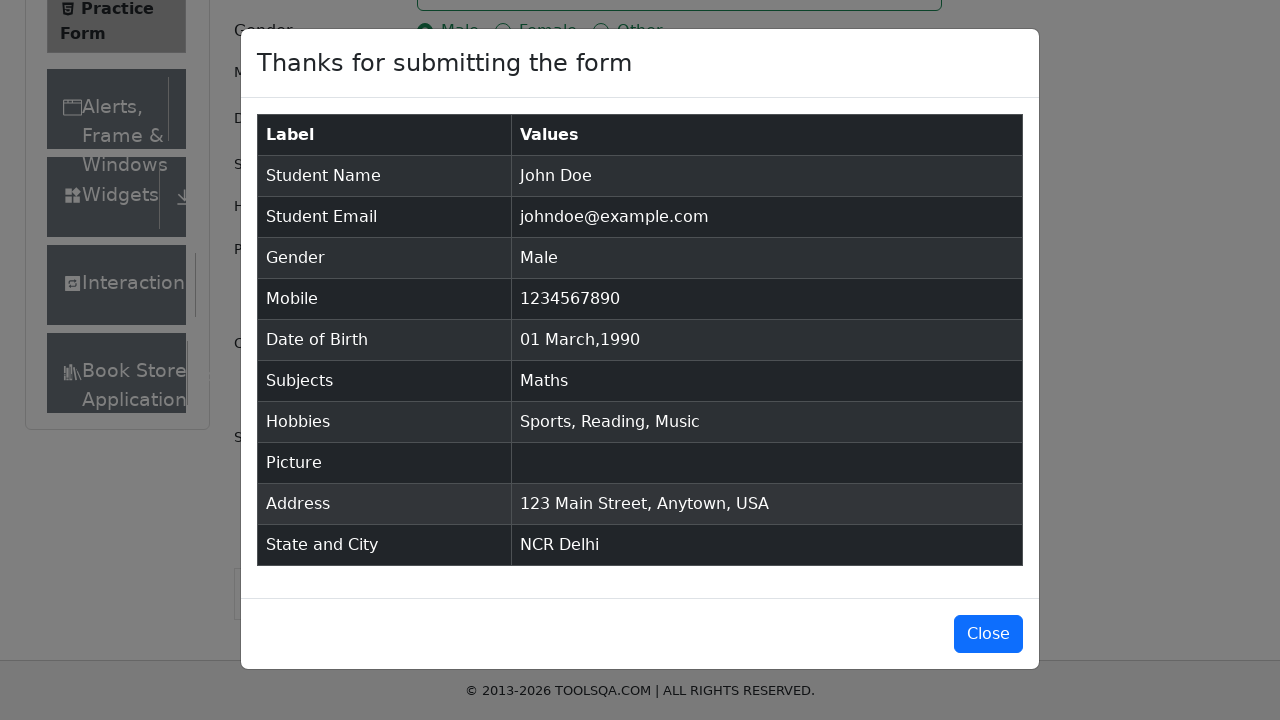

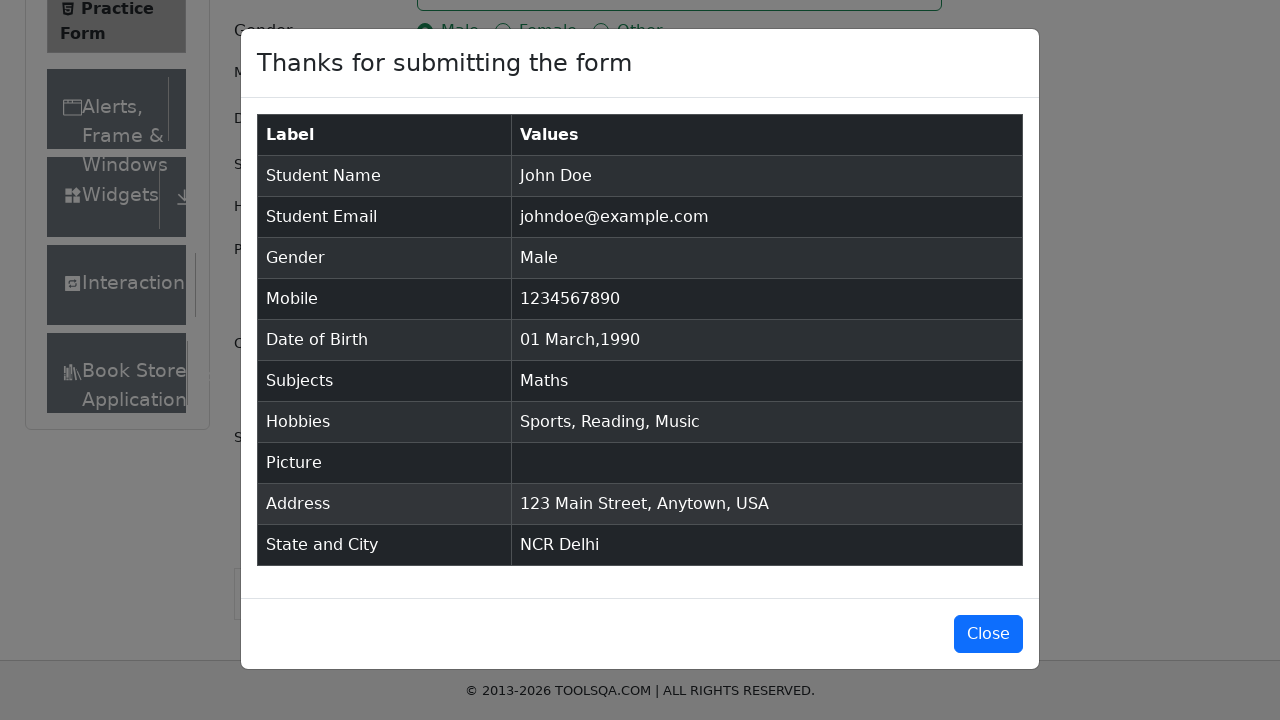